Tests add/remove elements functionality by adding three elements via button clicks, verifying they appear, then removing one and verifying the count

Starting URL: http://the-internet.herokuapp.com/add_remove_elements/

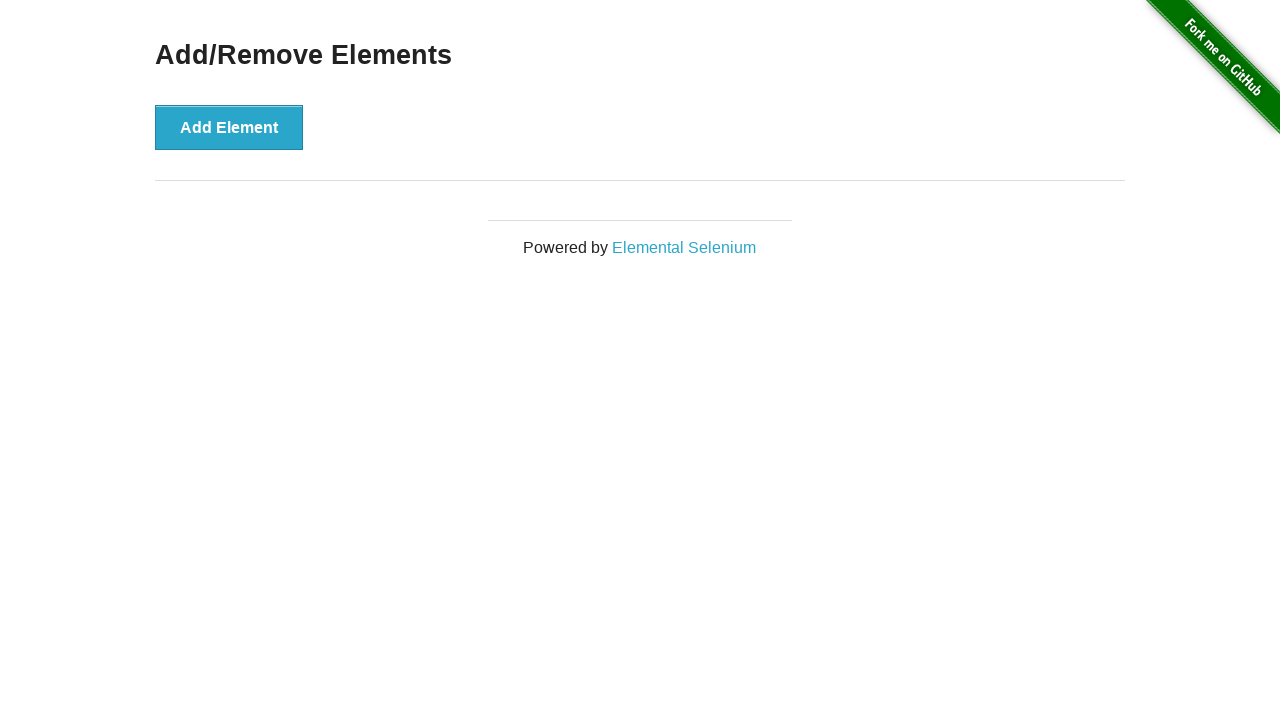

Navigated to add/remove elements test page
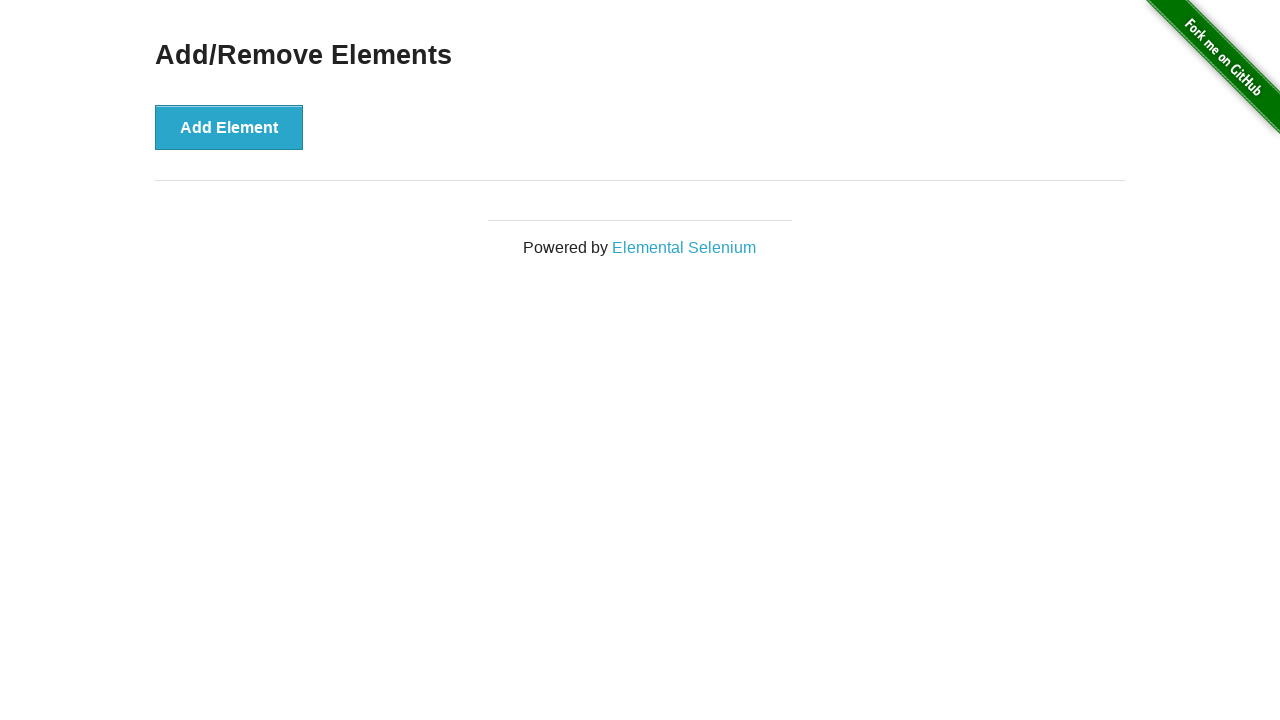

Clicked Add element button (1st time) at (229, 127) on xpath=//button[@onclick='addElement()']
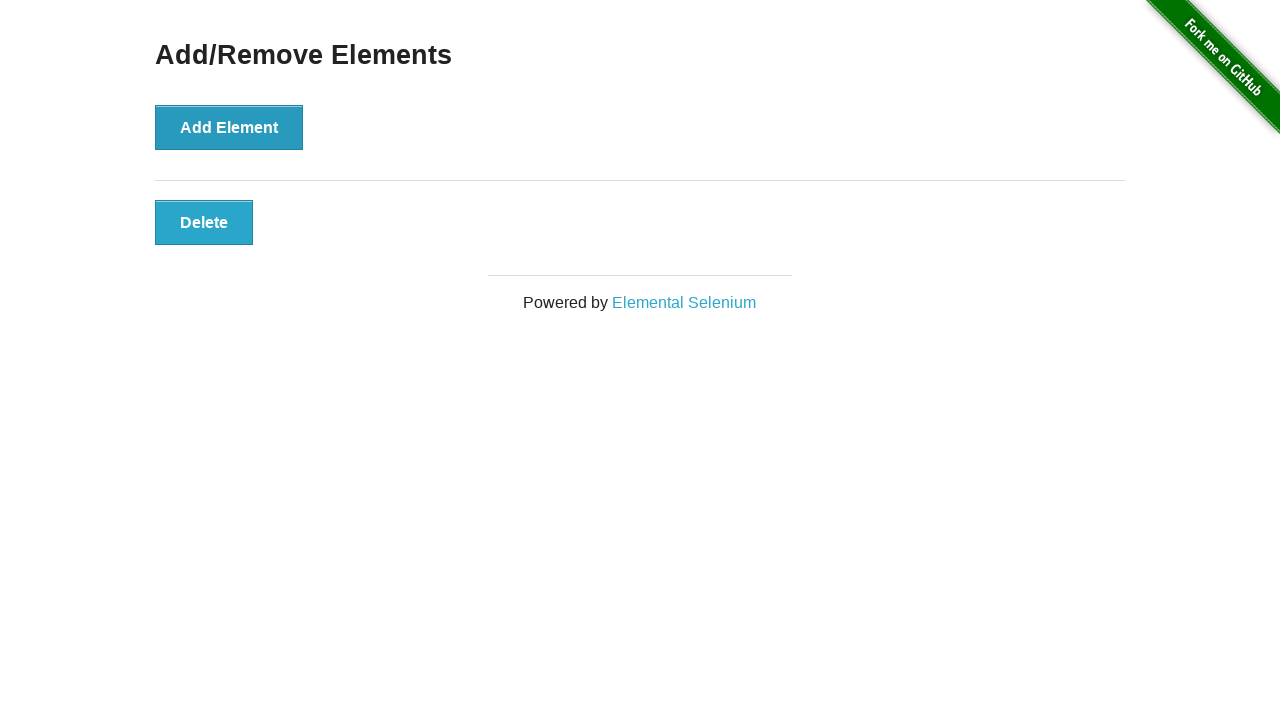

Clicked Add element button (2nd time) at (229, 127) on xpath=//button[@onclick='addElement()']
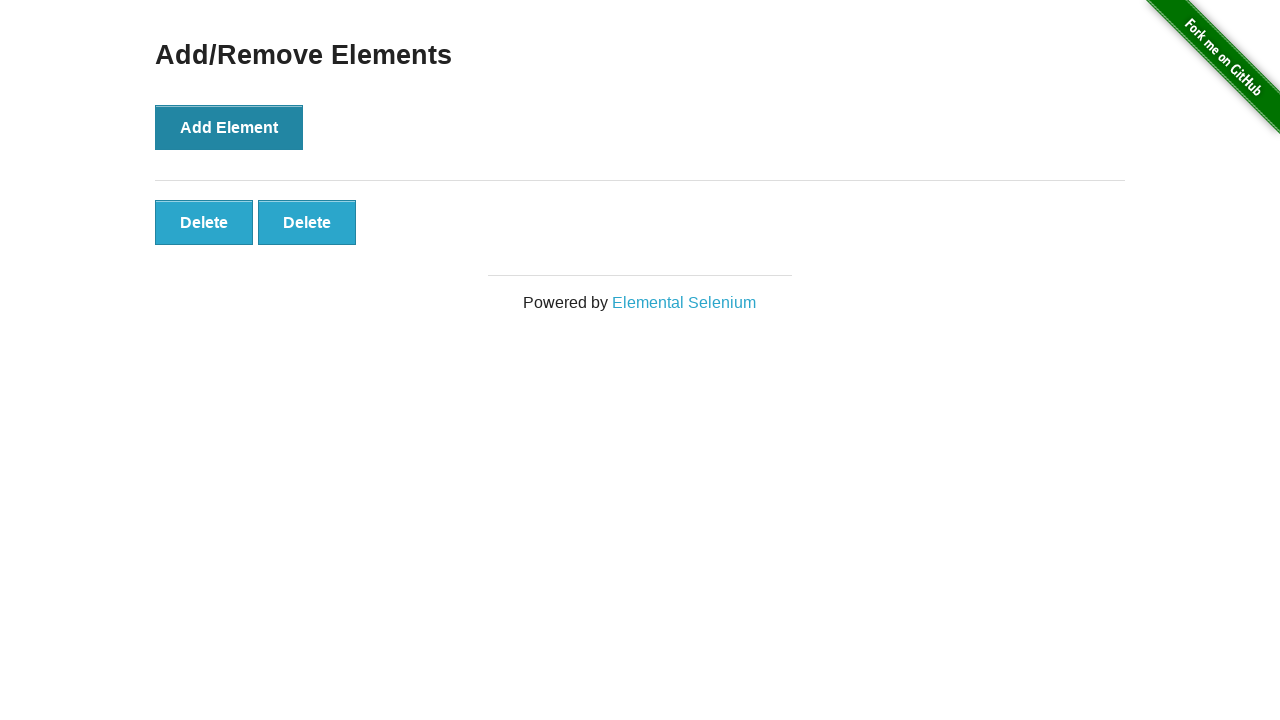

Clicked Add element button (3rd time) at (229, 127) on xpath=//button[@onclick='addElement()']
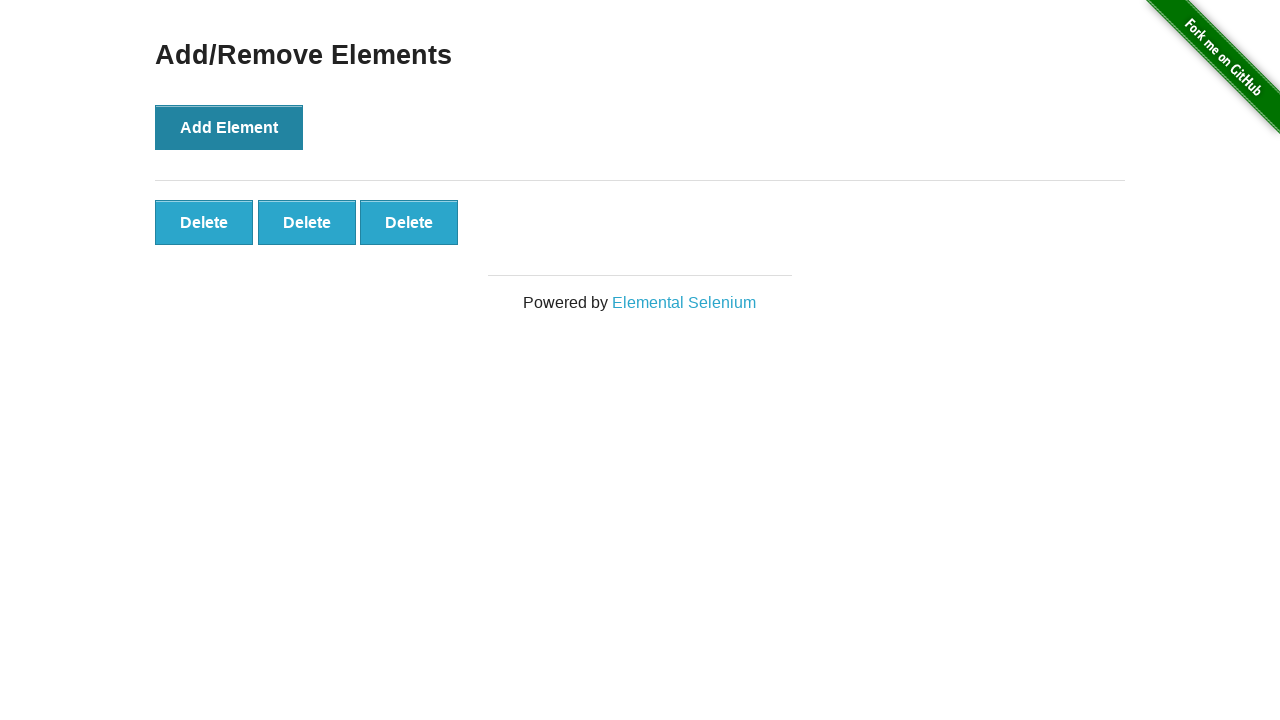

Located all Delete buttons on the page
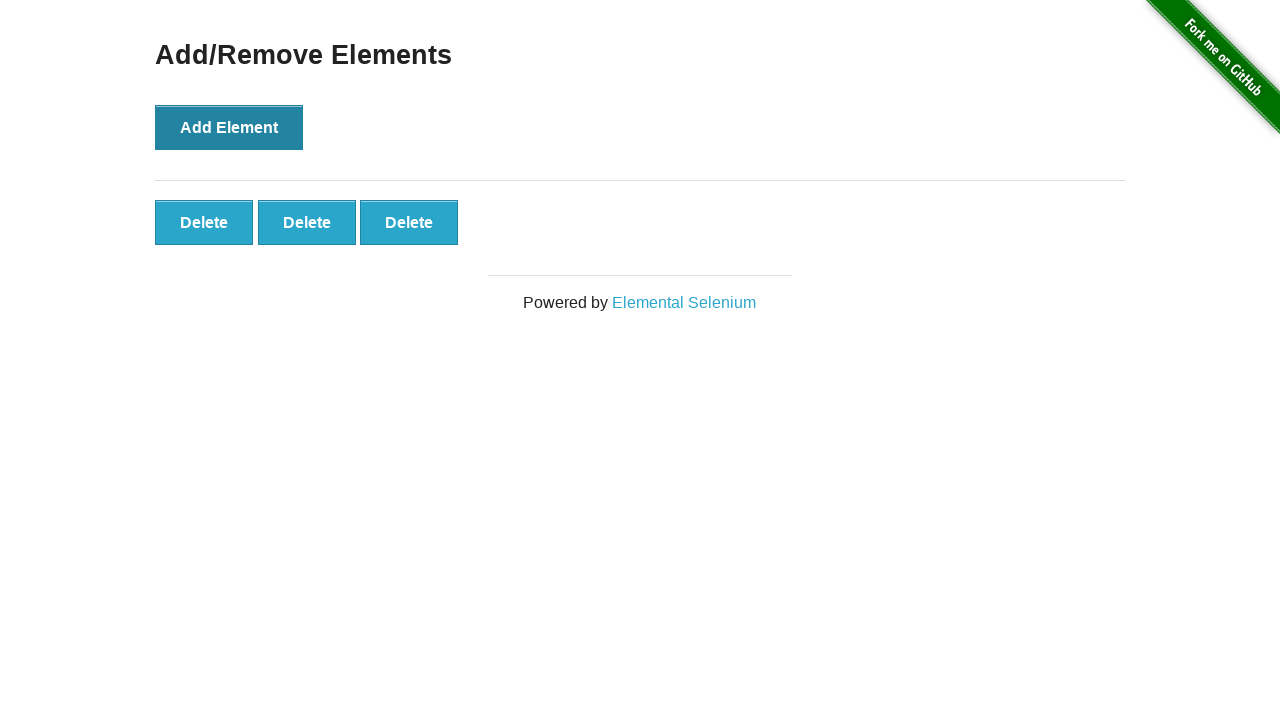

Verified that three Delete buttons are present
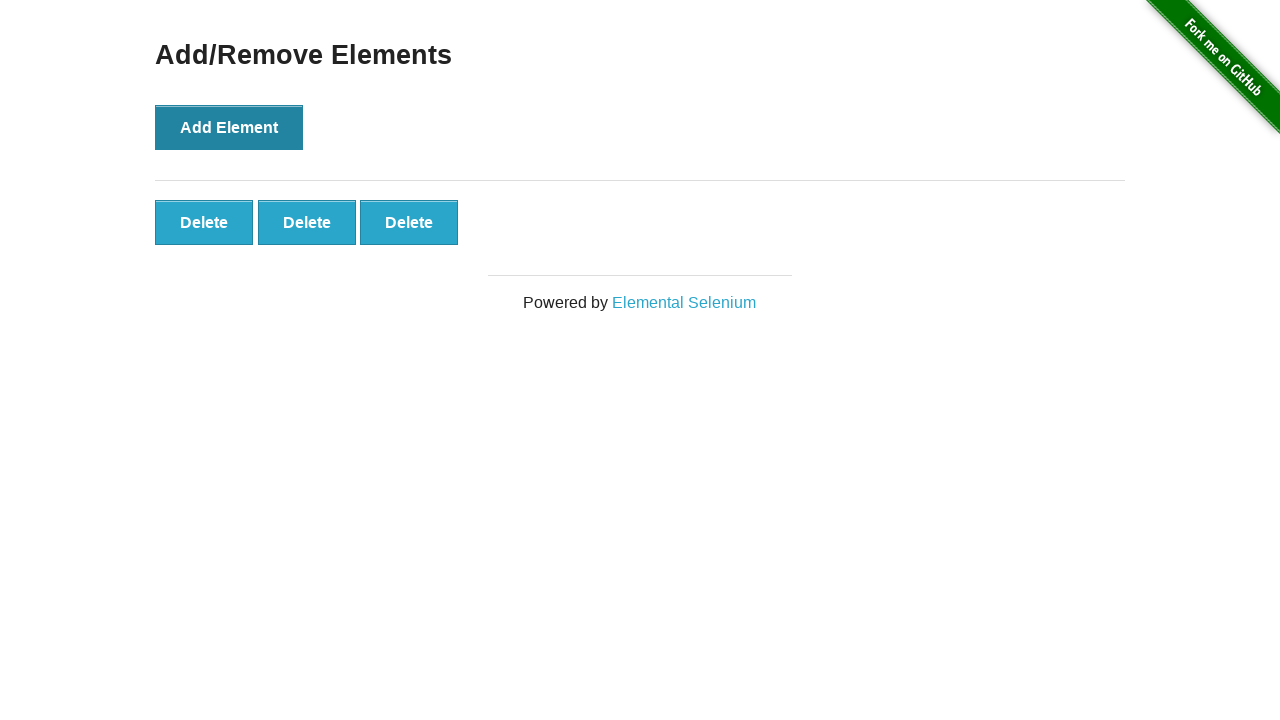

Clicked the third Delete button to remove one element at (409, 222) on xpath=//button[@onclick='deleteElement()'] >> nth=2
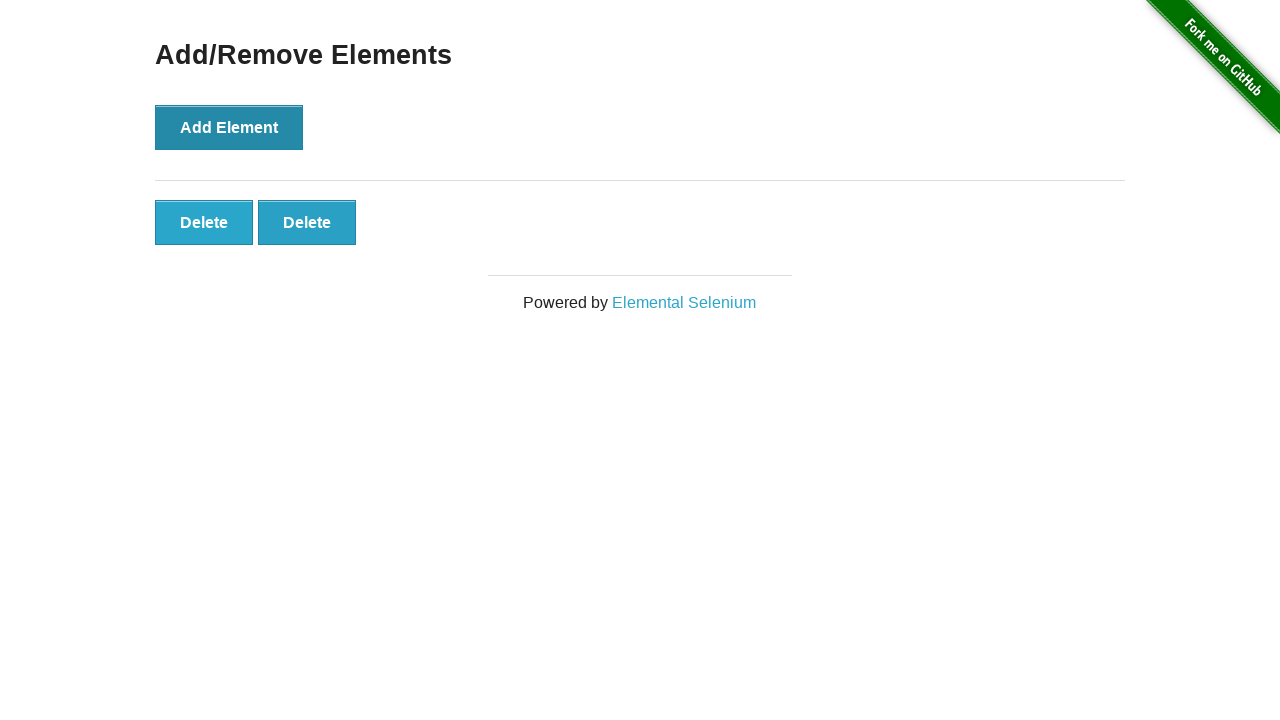

Verified that two Delete buttons remain after removal
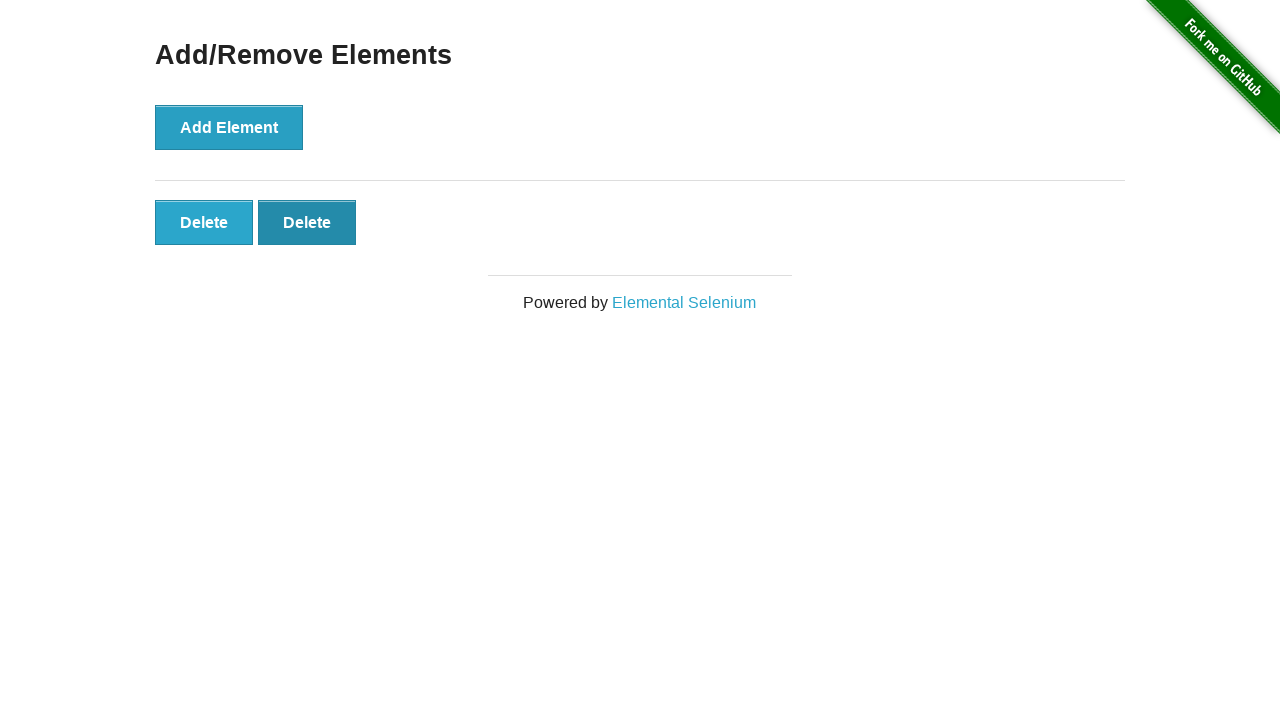

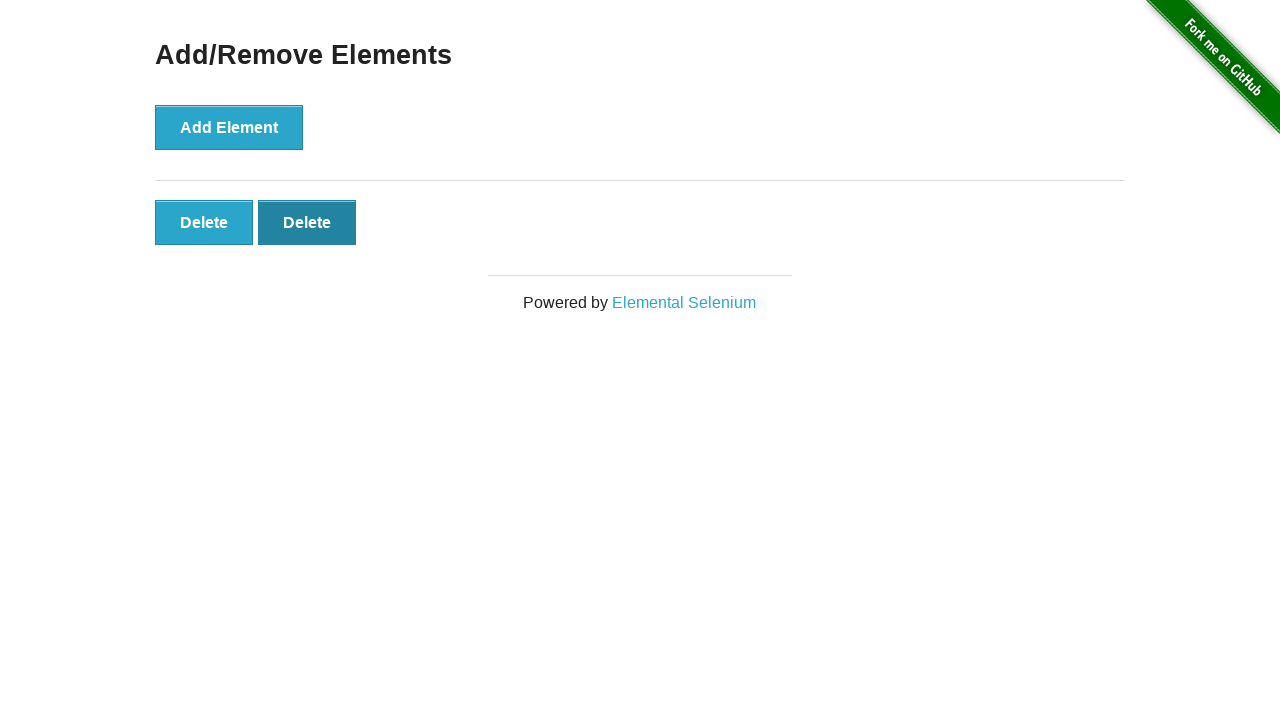